Tests drag and drop by offset functionality by dragging element to a specific coordinate position.

Starting URL: https://crossbrowsertesting.github.io/drag-and-drop

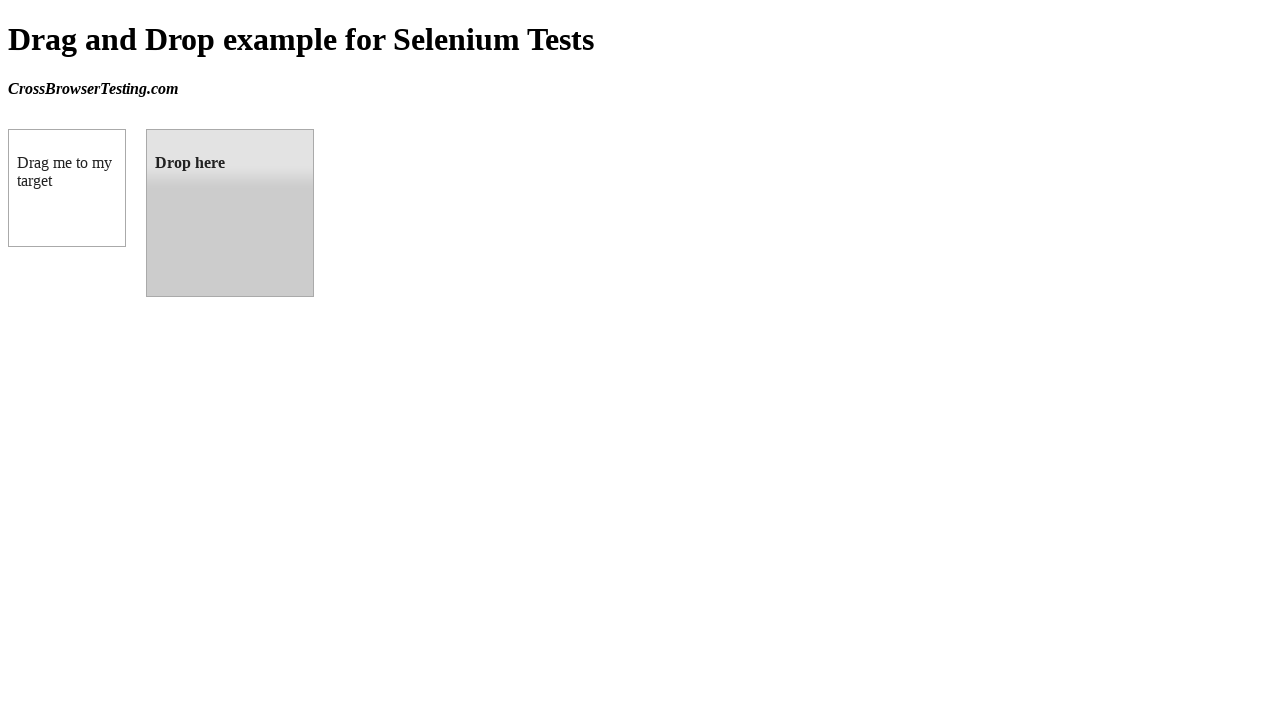

Located source element 'box A' with id 'draggable'
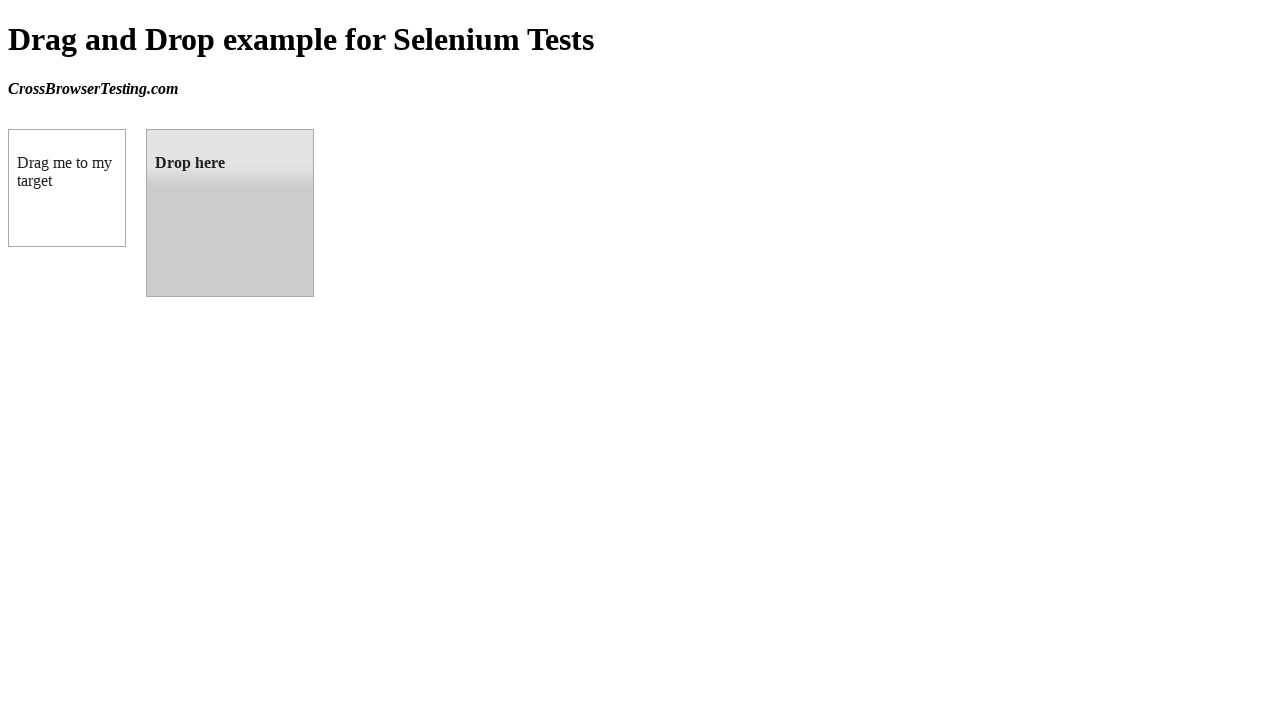

Located target element 'box B' with id 'droppable'
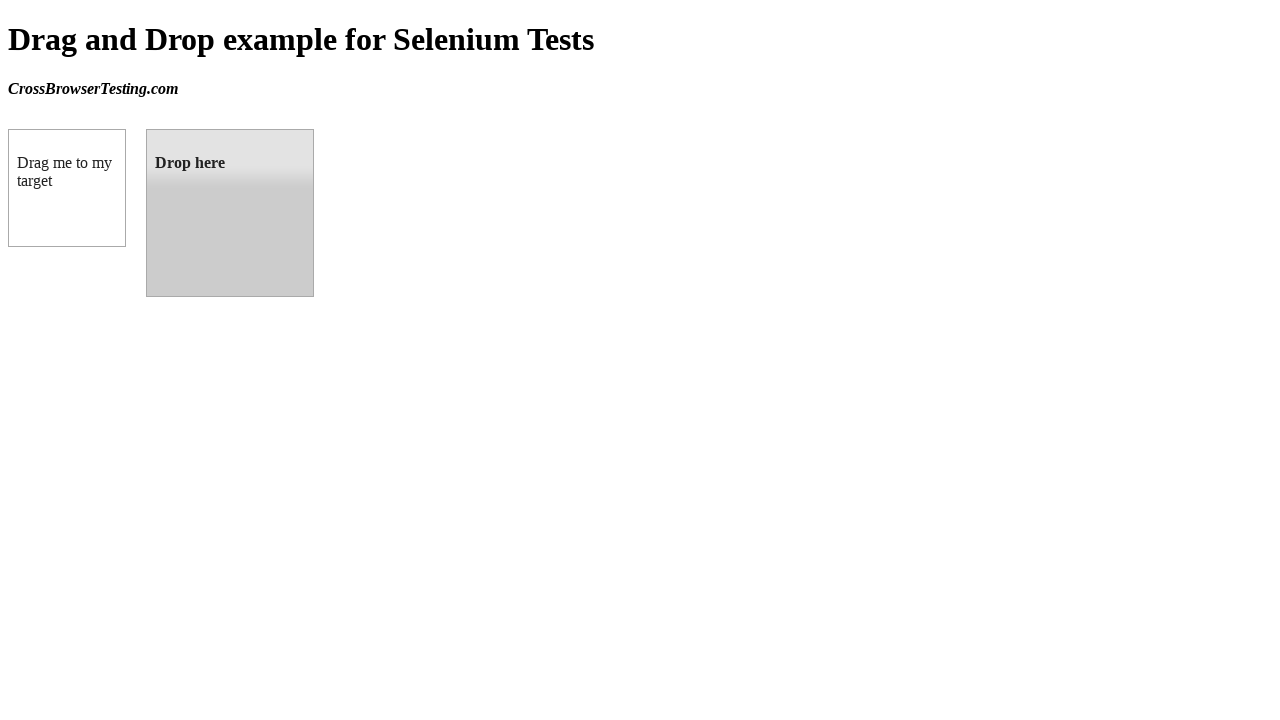

Retrieved bounding box coordinates of target element
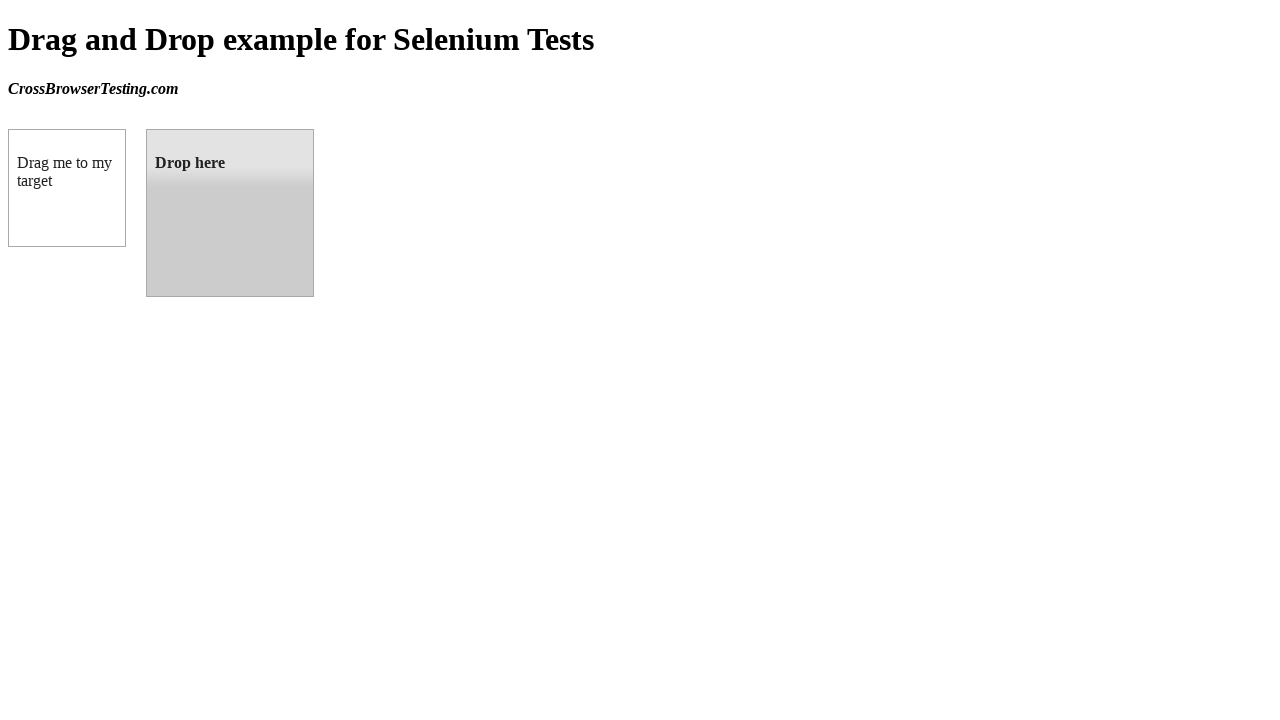

Dragged source element to target element position at (230, 213)
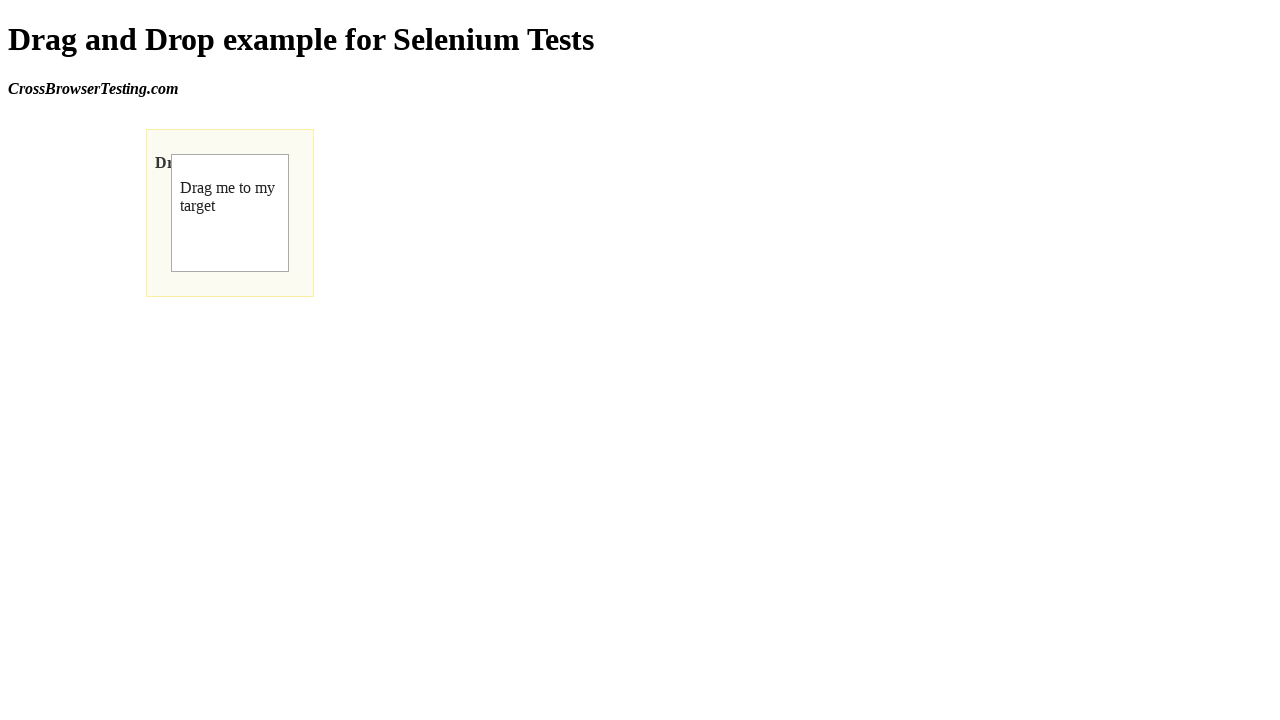

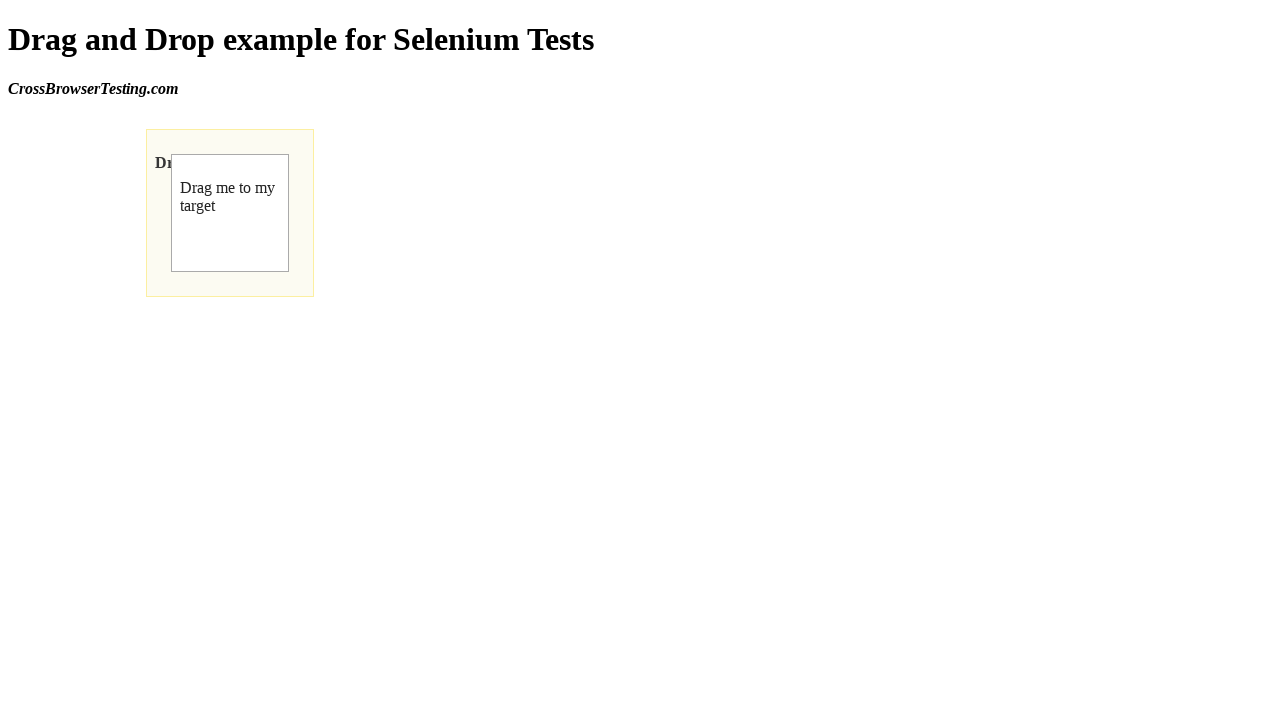